Verifies that the login page header displays the expected text "Log in to ZeroBank" by checking the h3 element content.

Starting URL: http://zero.webappsecurity.com/login.html

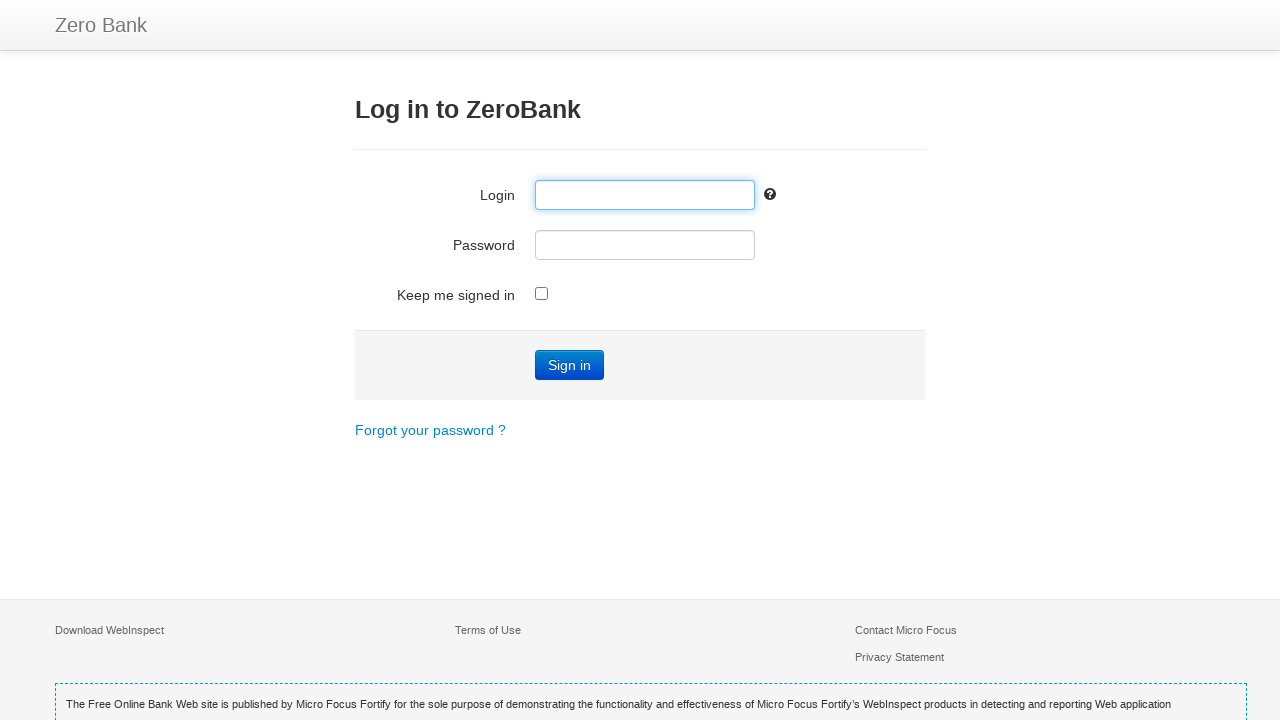

Navigated to login page at http://zero.webappsecurity.com/login.html
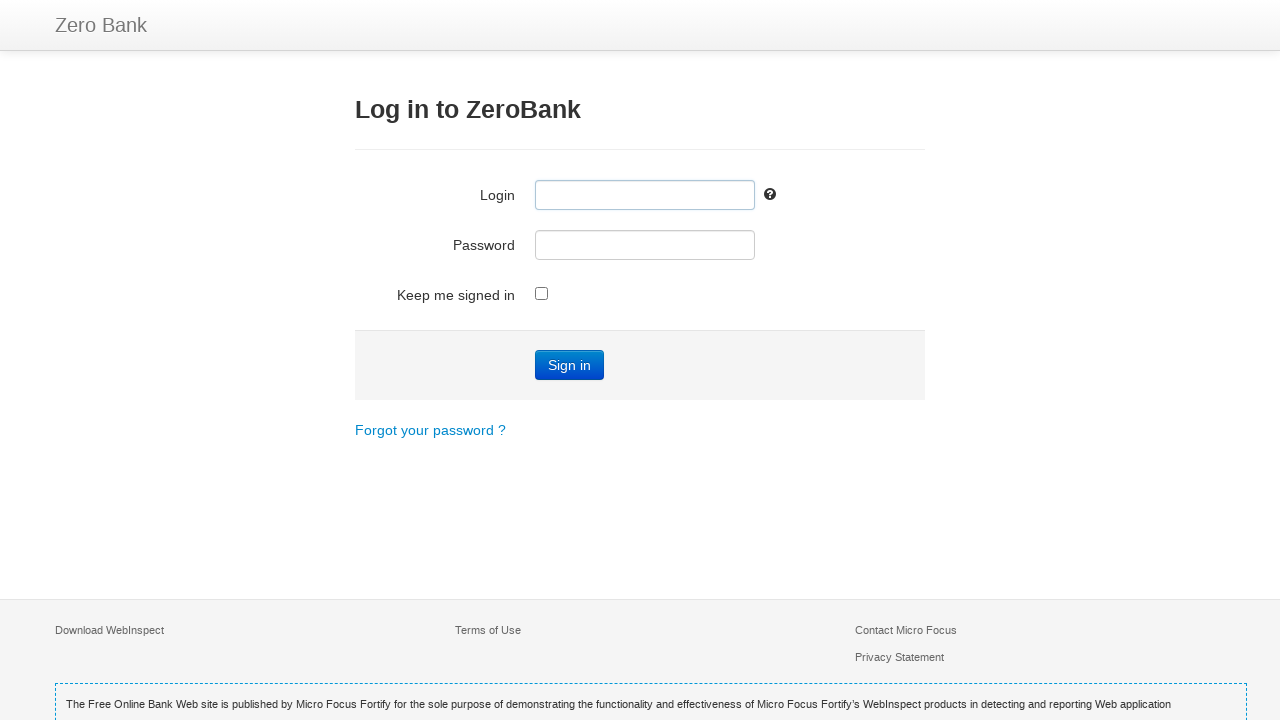

Waited for h3 header element to be visible
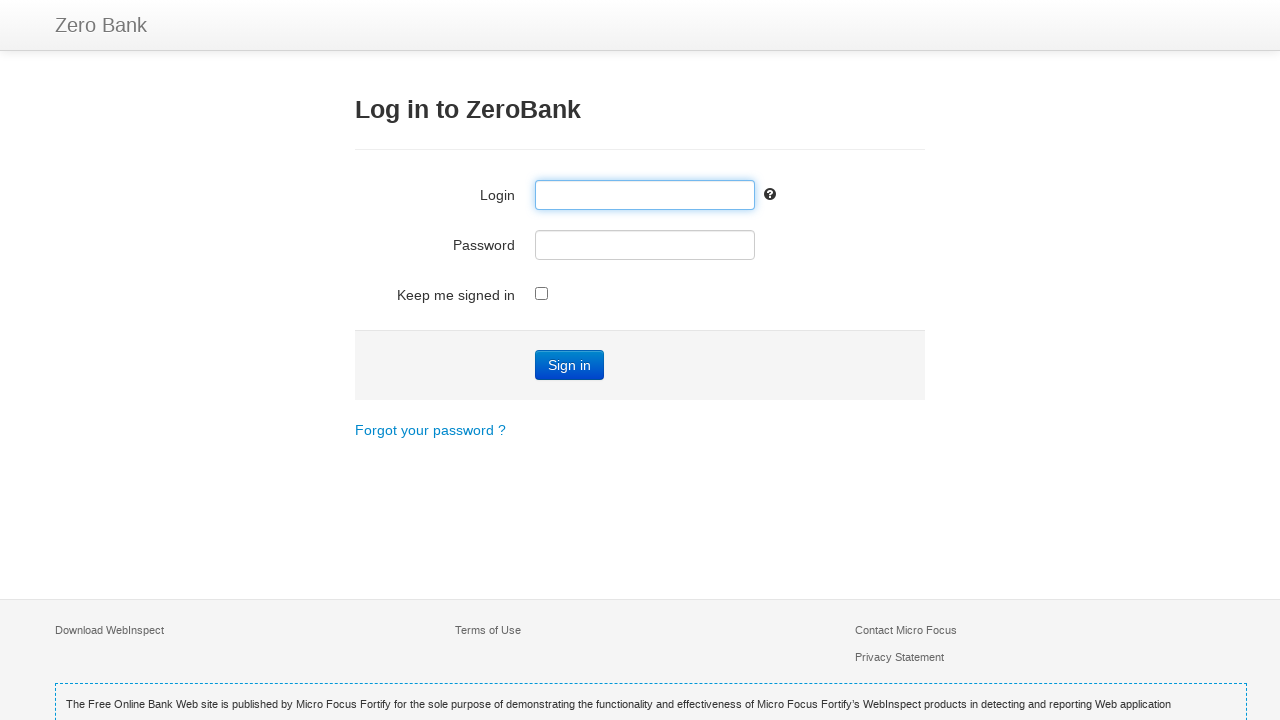

Retrieved h3 header text content
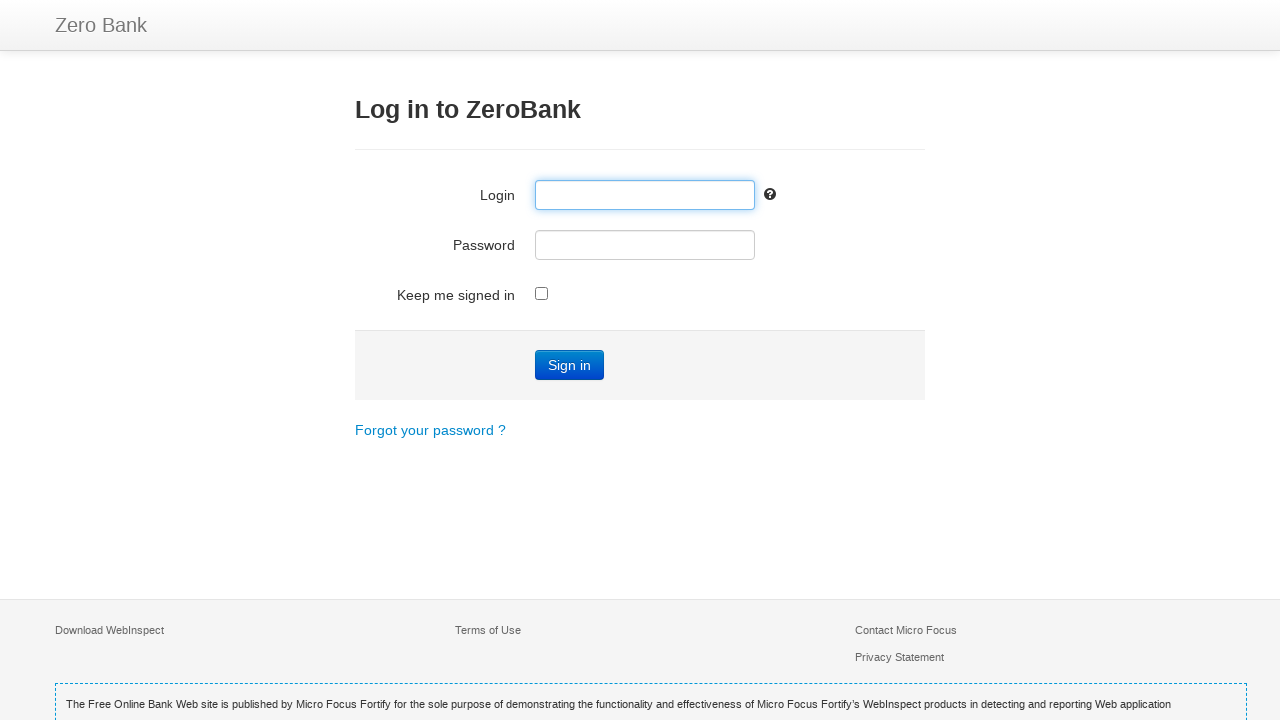

Verified header text matches expected value 'Log in to ZeroBank'
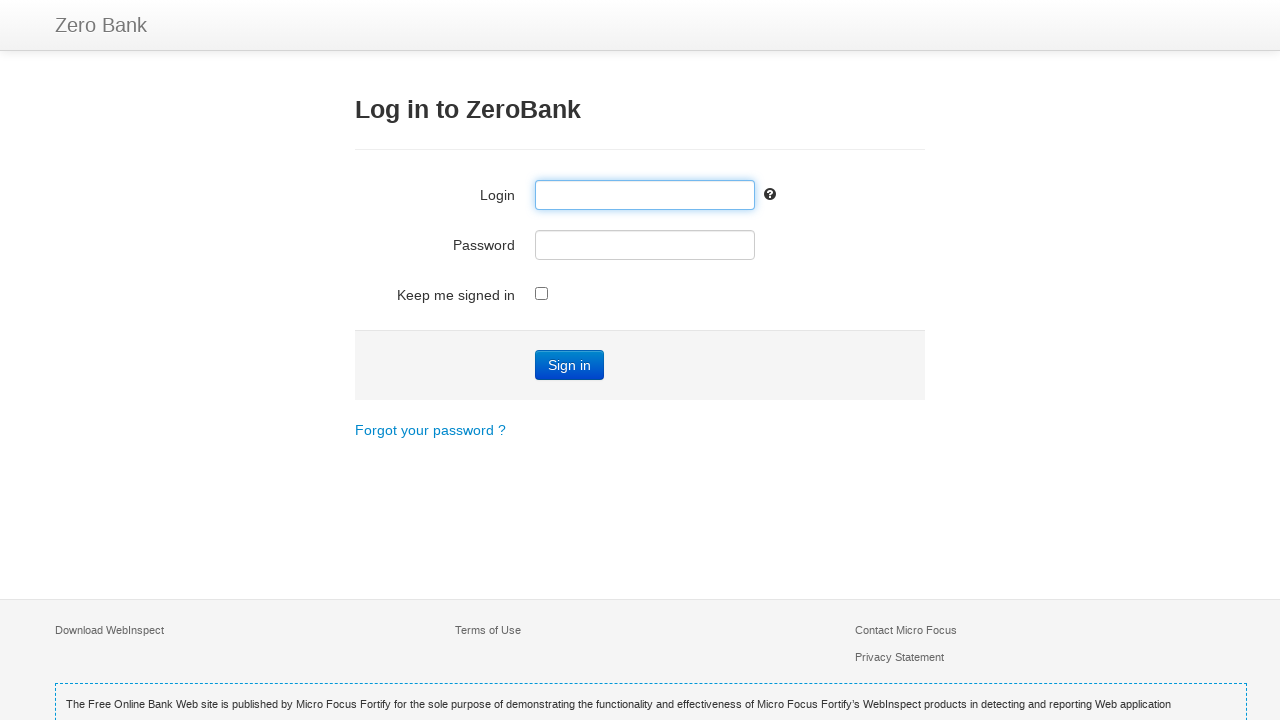

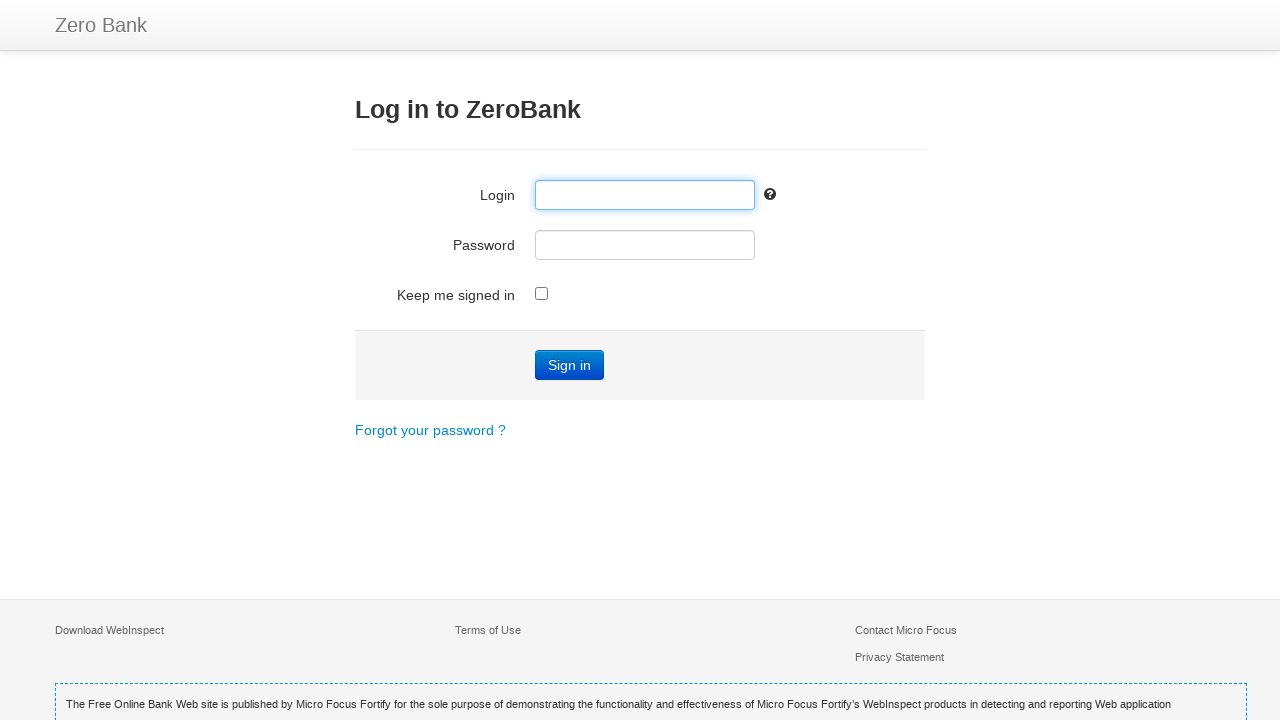